Tests various alert dialog interactions including accepting, dismissing, entering text in prompt alerts, and handling timed alerts

Starting URL: https://demoqa.com/alerts

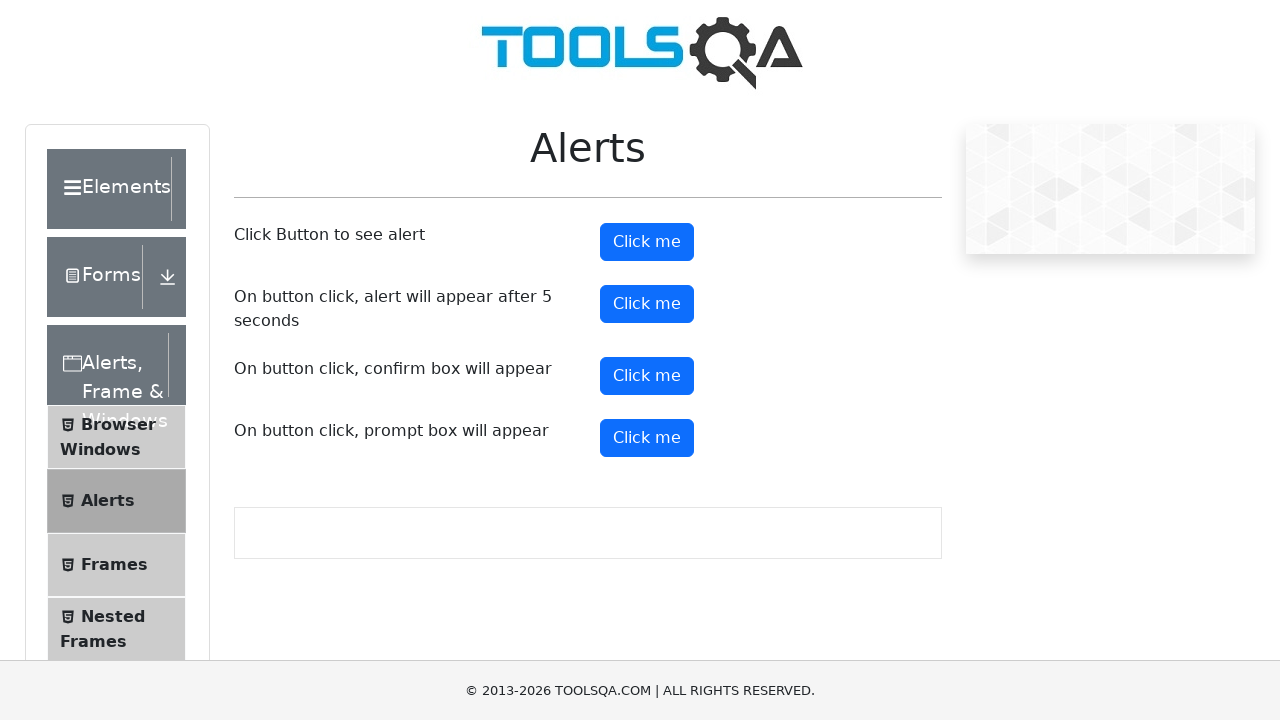

Clicked button to trigger simple alert at (647, 242) on button#alertButton
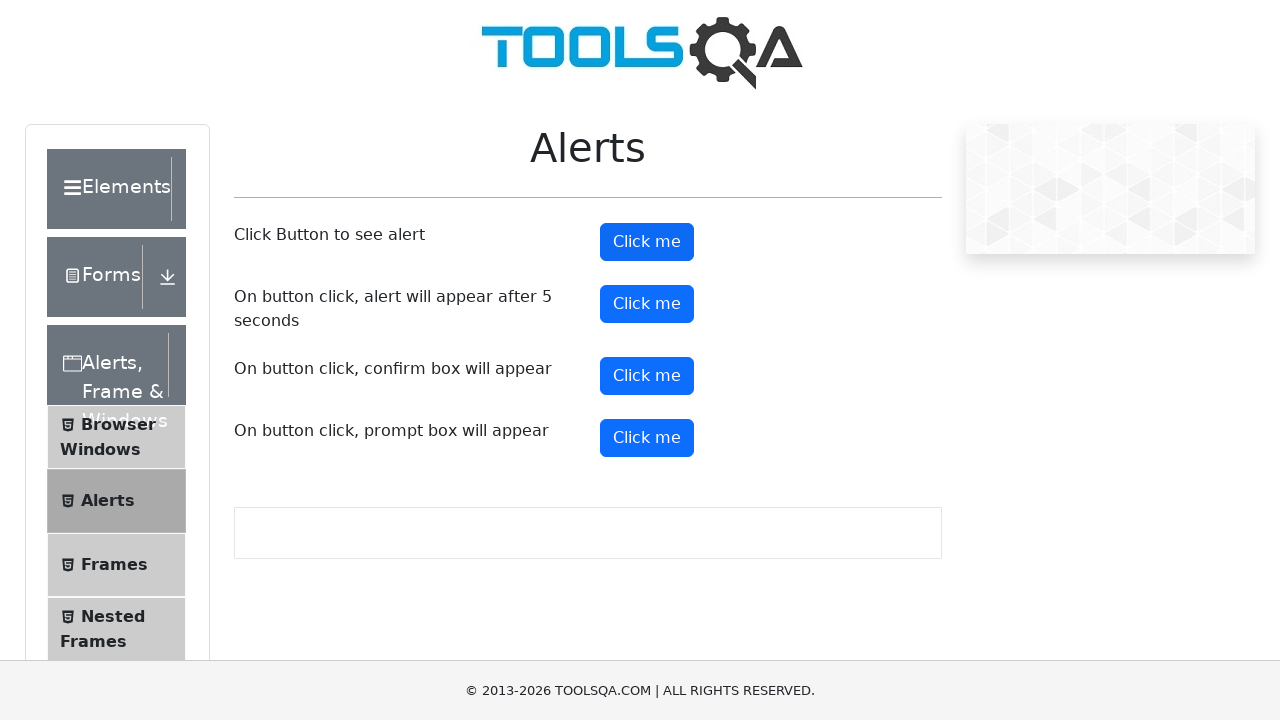

Set up dialog handler to accept alert
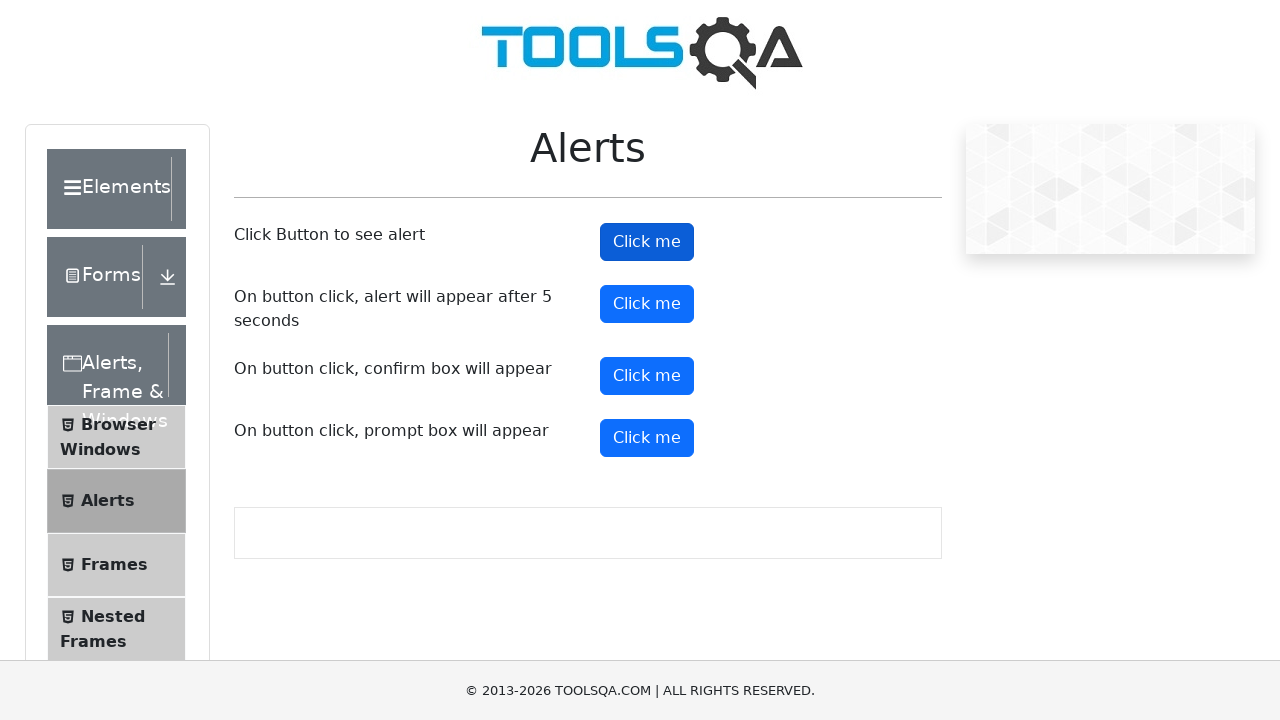

Clicked button to trigger confirmation alert at (647, 376) on button#confirmButton
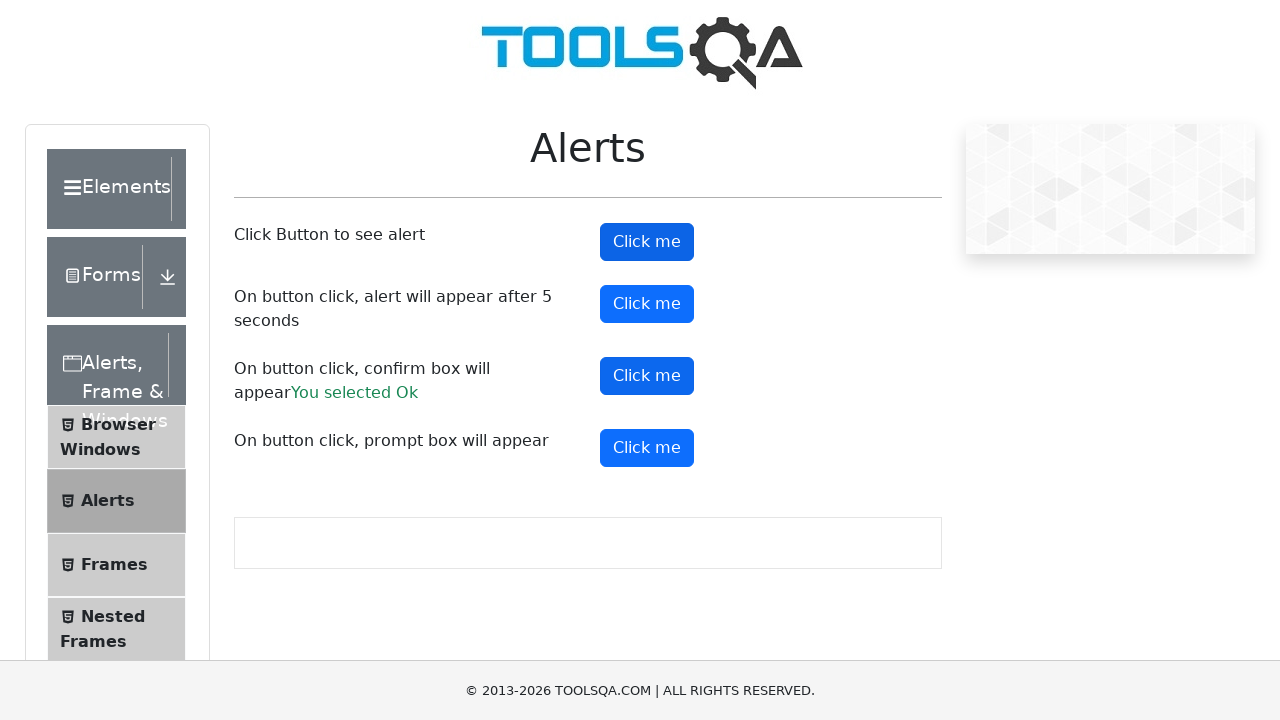

Set up dialog handler to dismiss confirmation alert
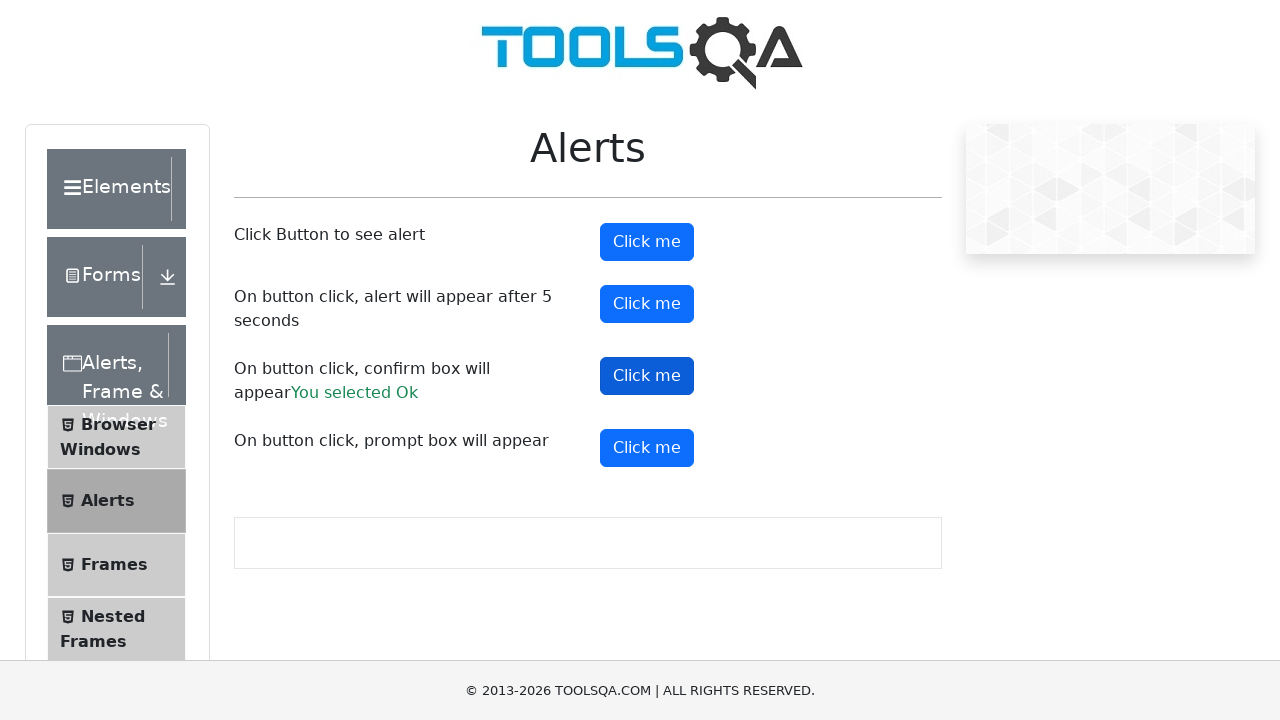

Clicked button to trigger prompt alert at (647, 448) on button#promtButton
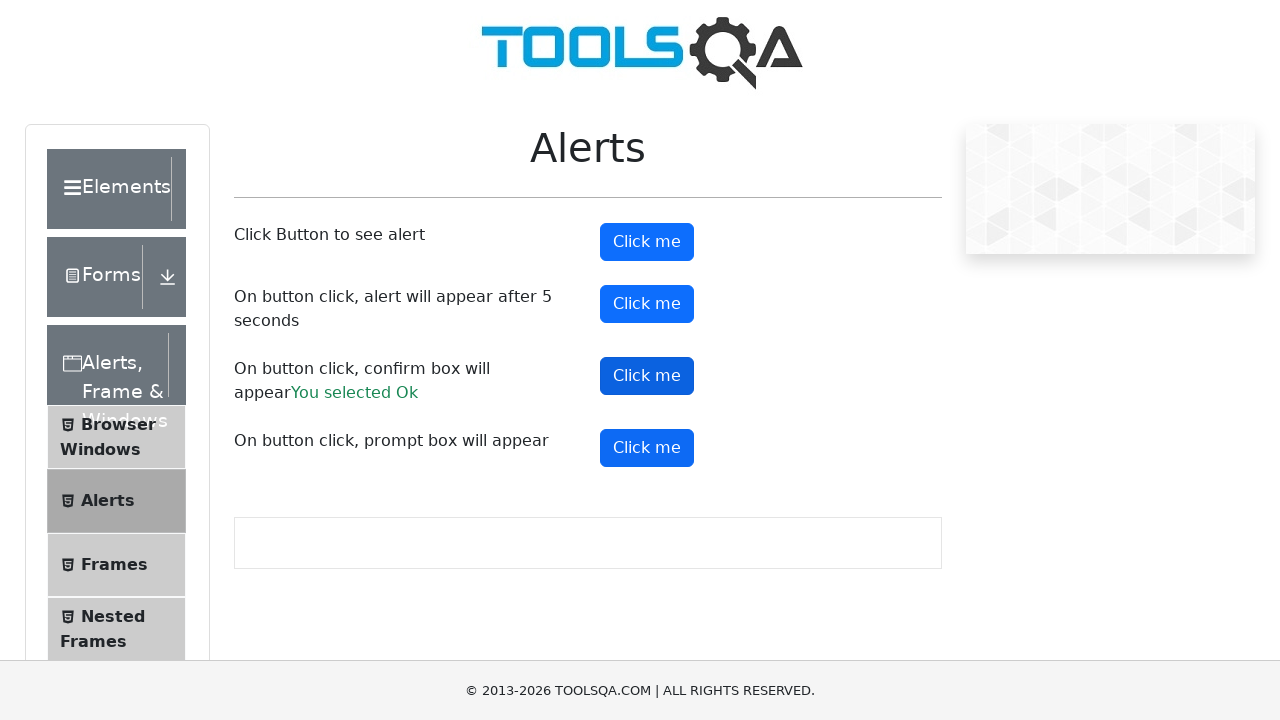

Set up dialog handler to accept prompt alert with text 'Hello'
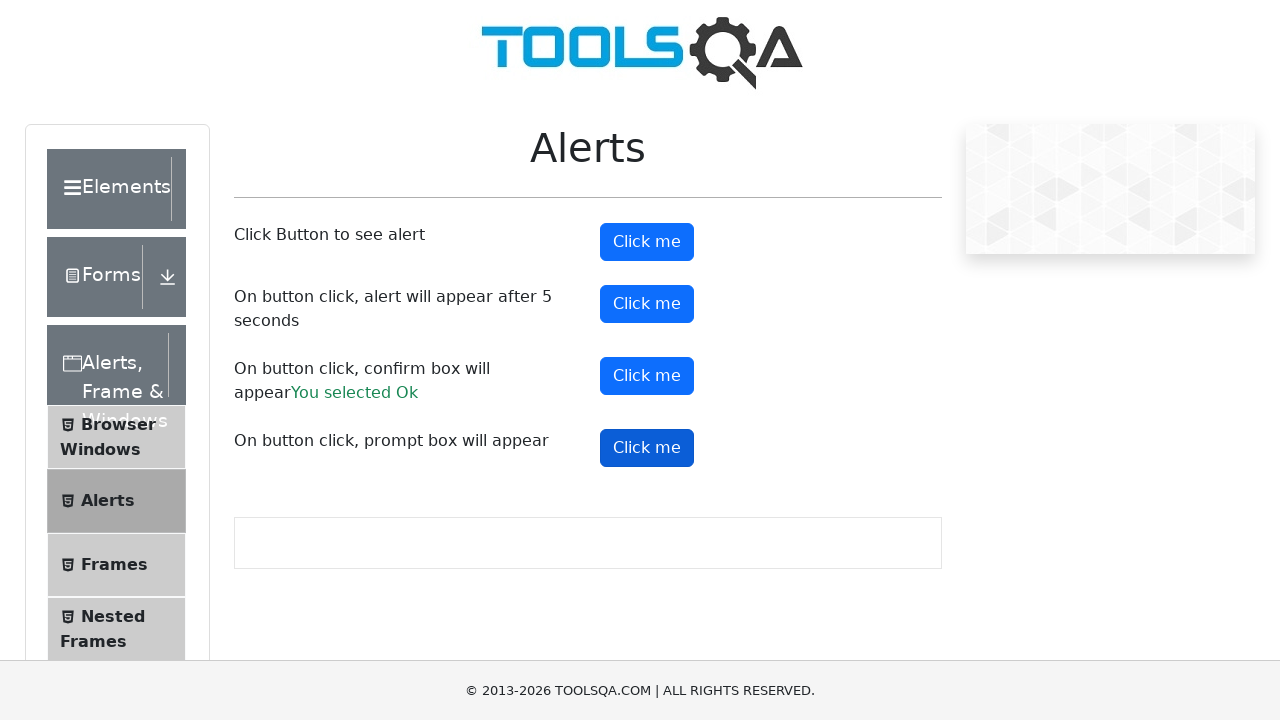

Clicked button to trigger timed alert at (647, 304) on button#timerAlertButton
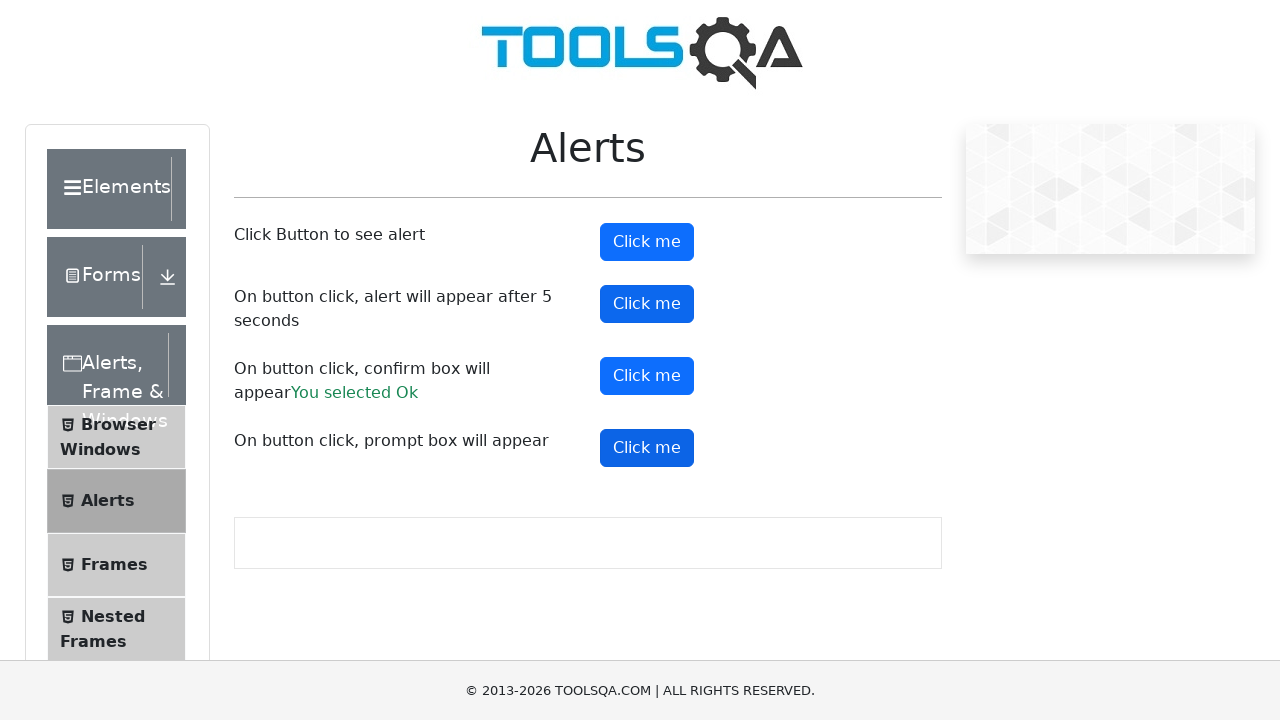

Set up dialog handler to accept timed alert after 5 seconds
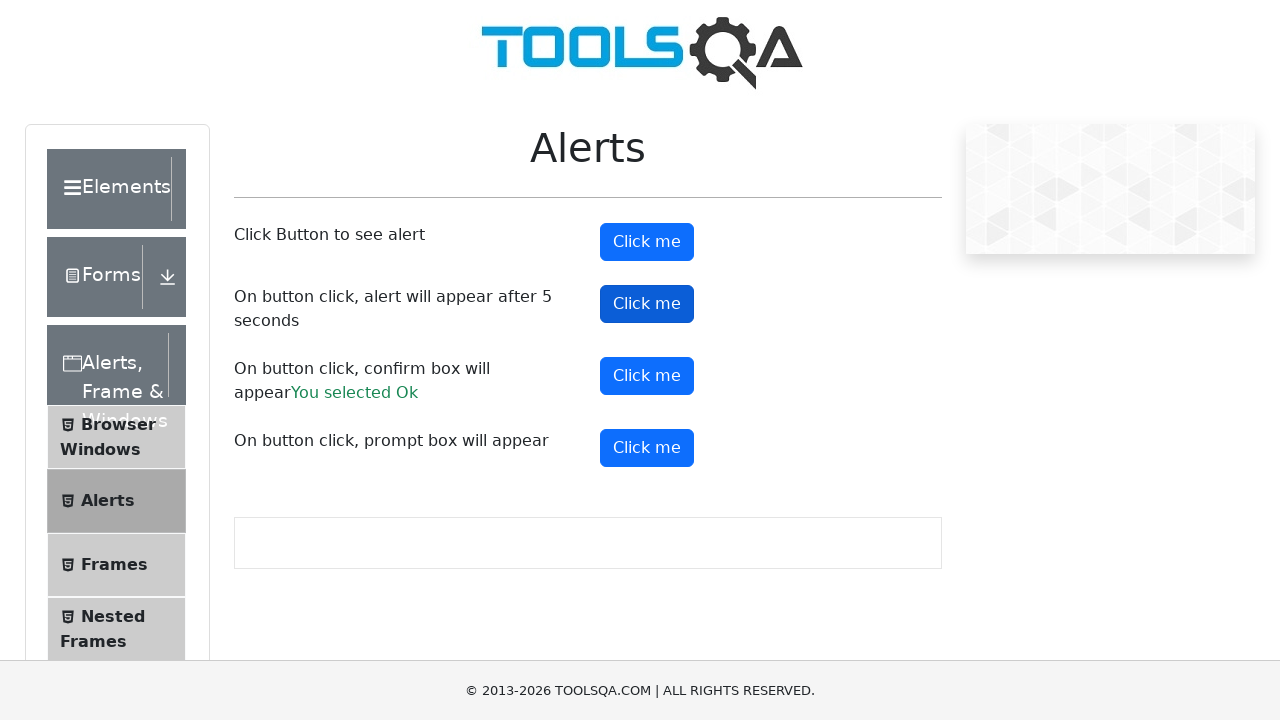

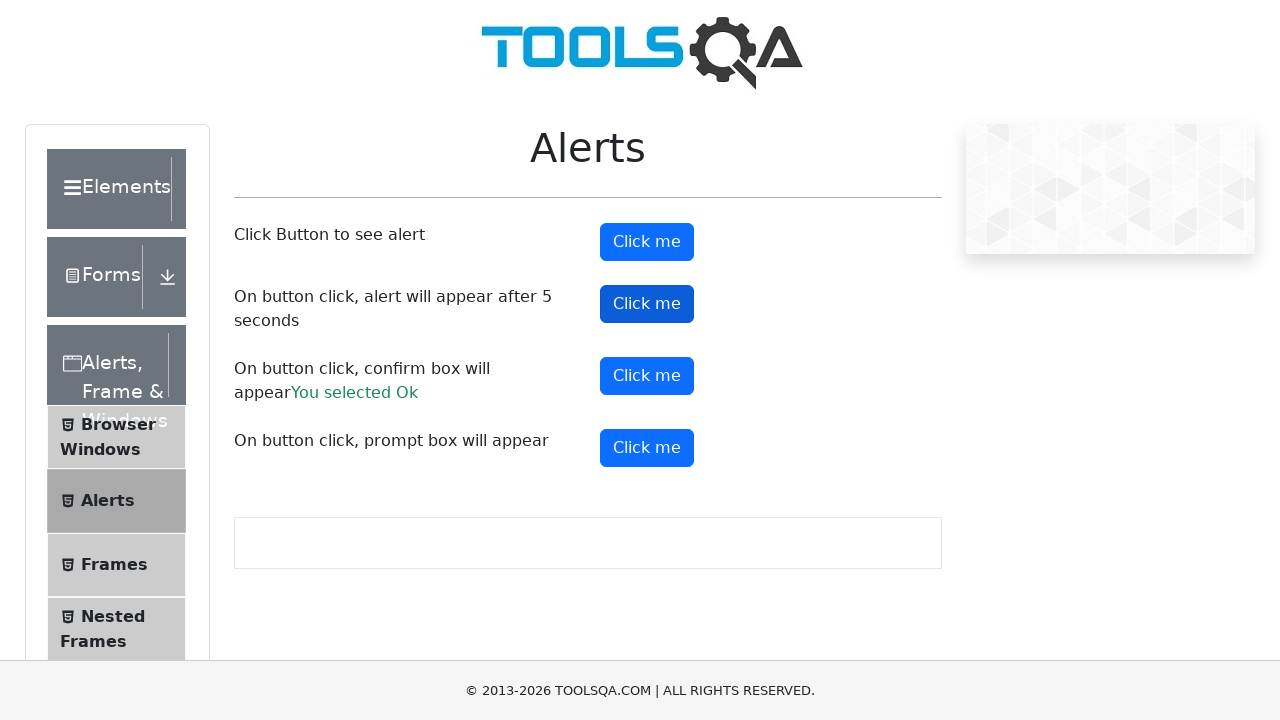